Tests iframe interaction by switching to iframe and filling a text field inside it

Starting URL: https://antoniotrindade.com.br/treinoautomacao/elementsweb.html

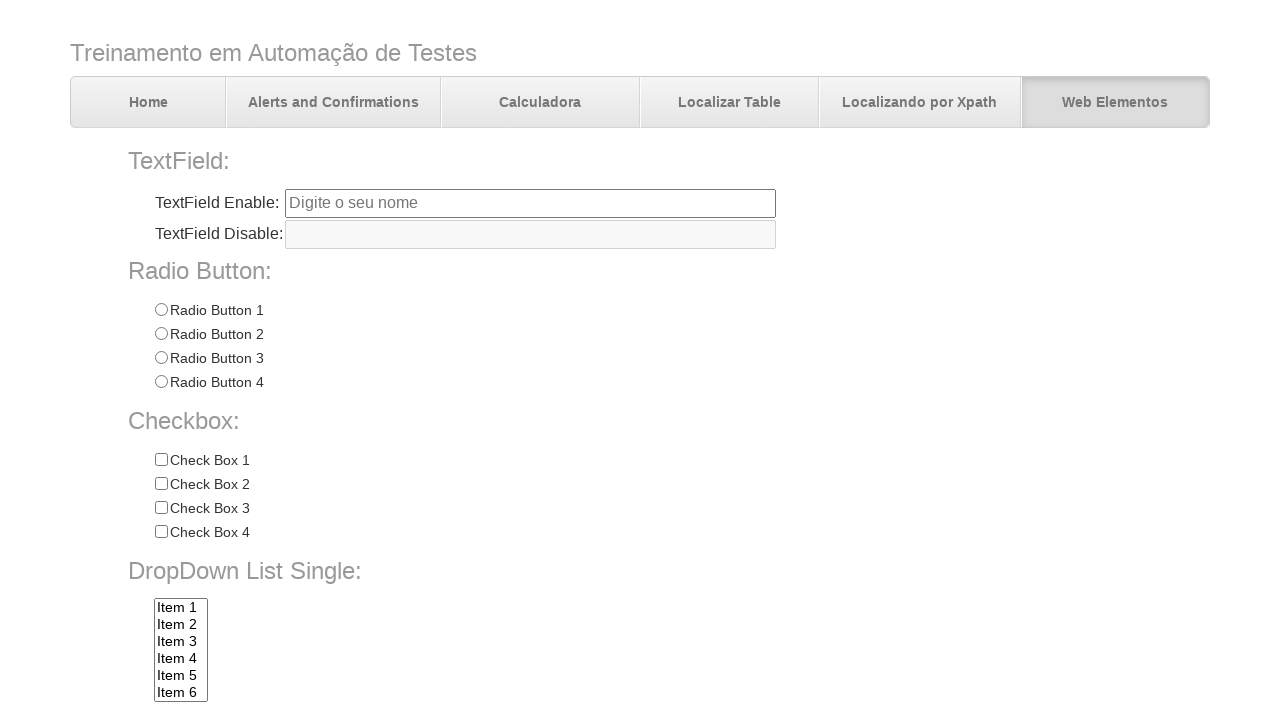

Navigated to iframe test page
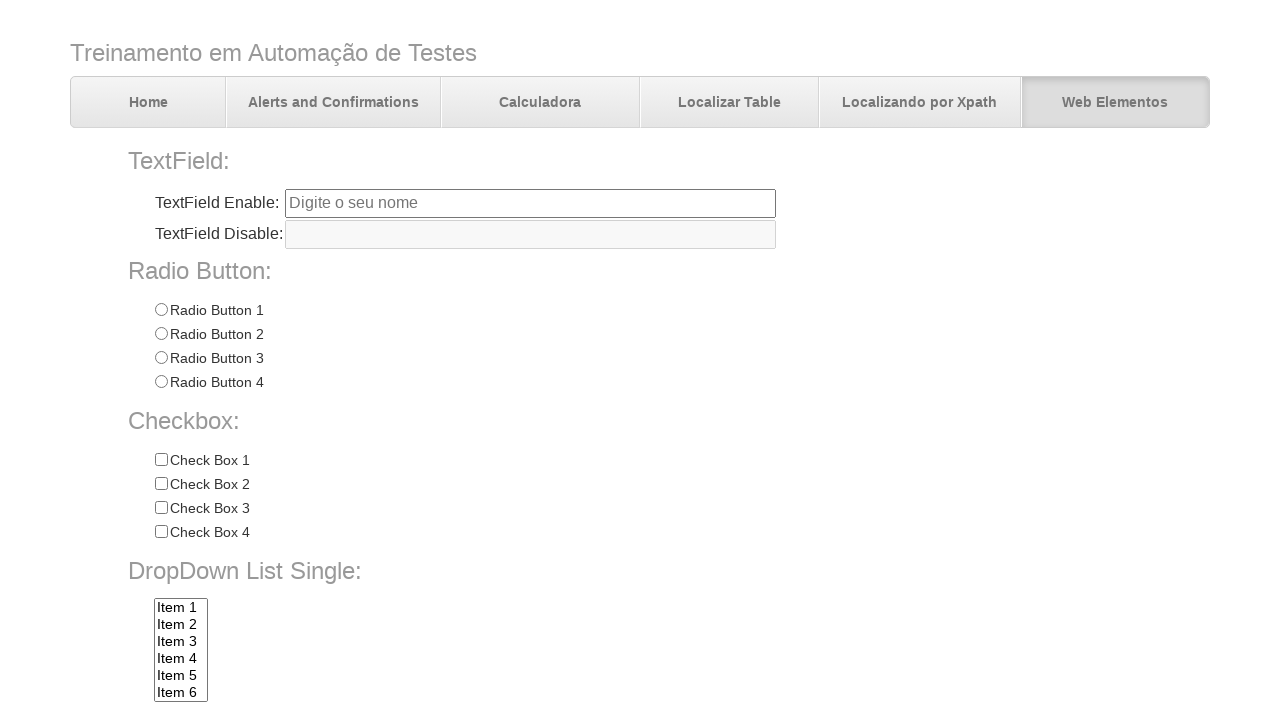

Located iframe with name 'frame1'
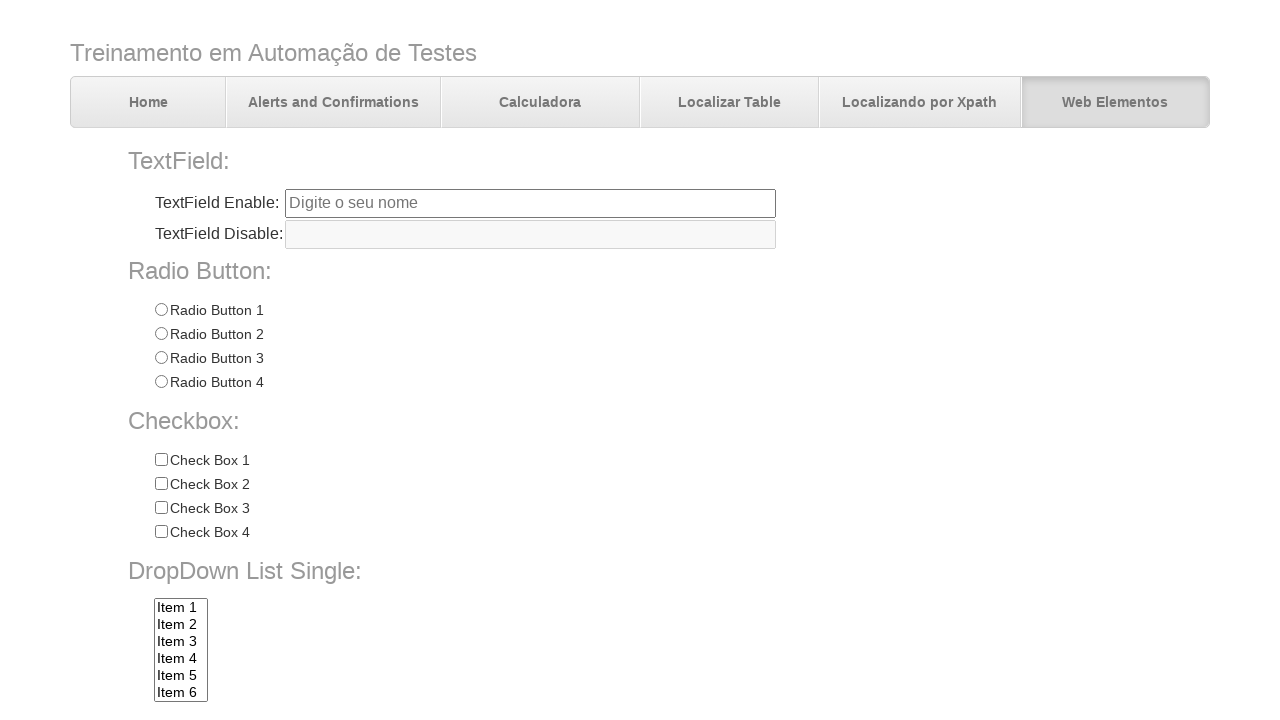

Filled text field inside iframe with 'Automação de testes com WebDriver' on #tfiframe
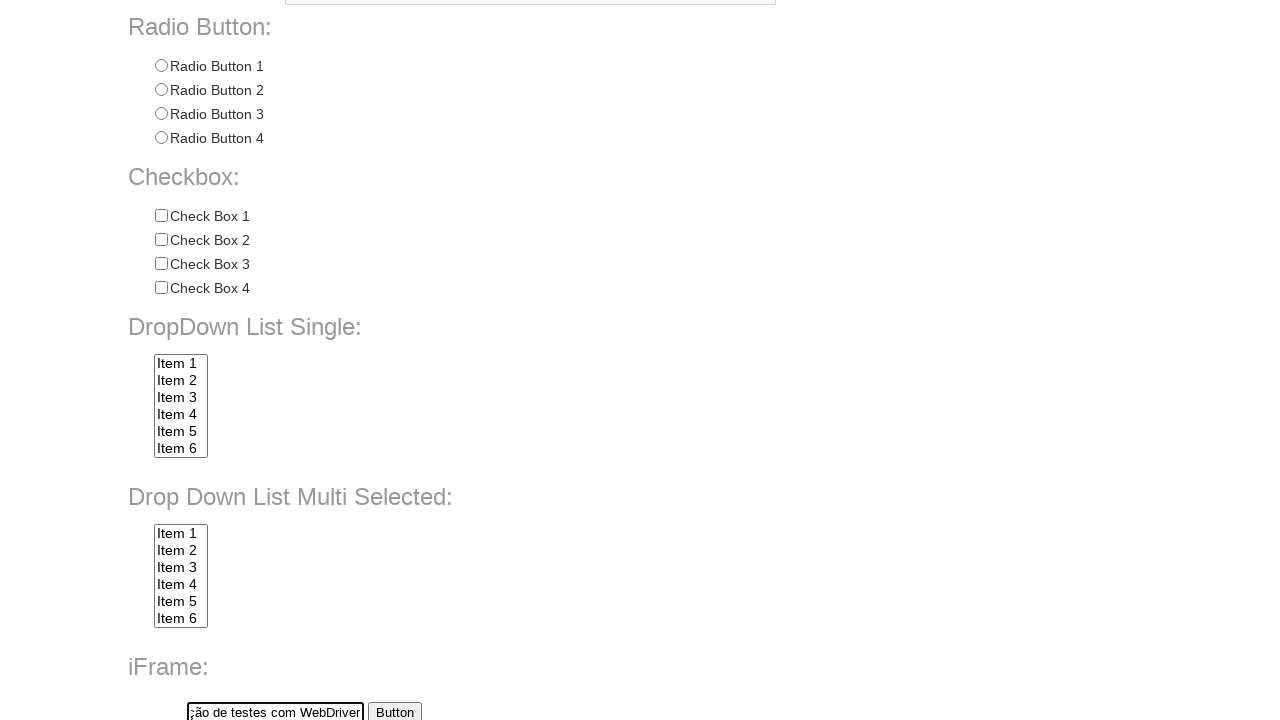

Verified that text field inside iframe contains the expected value
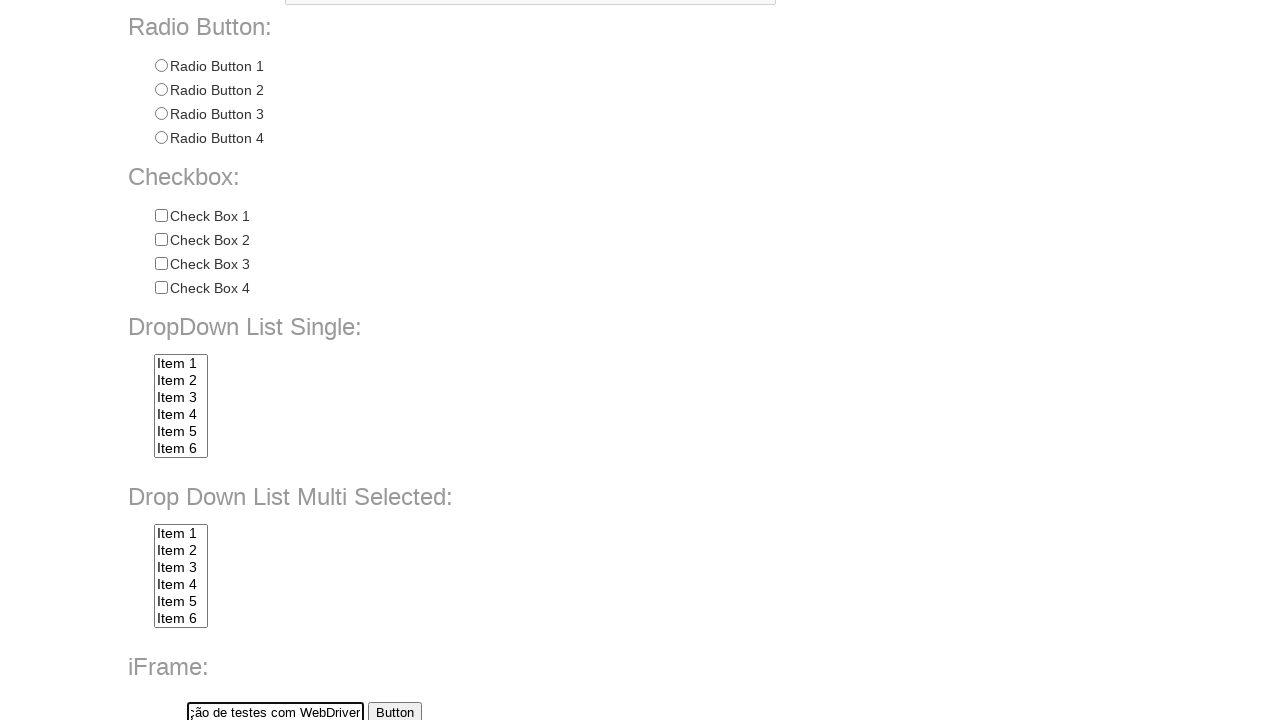

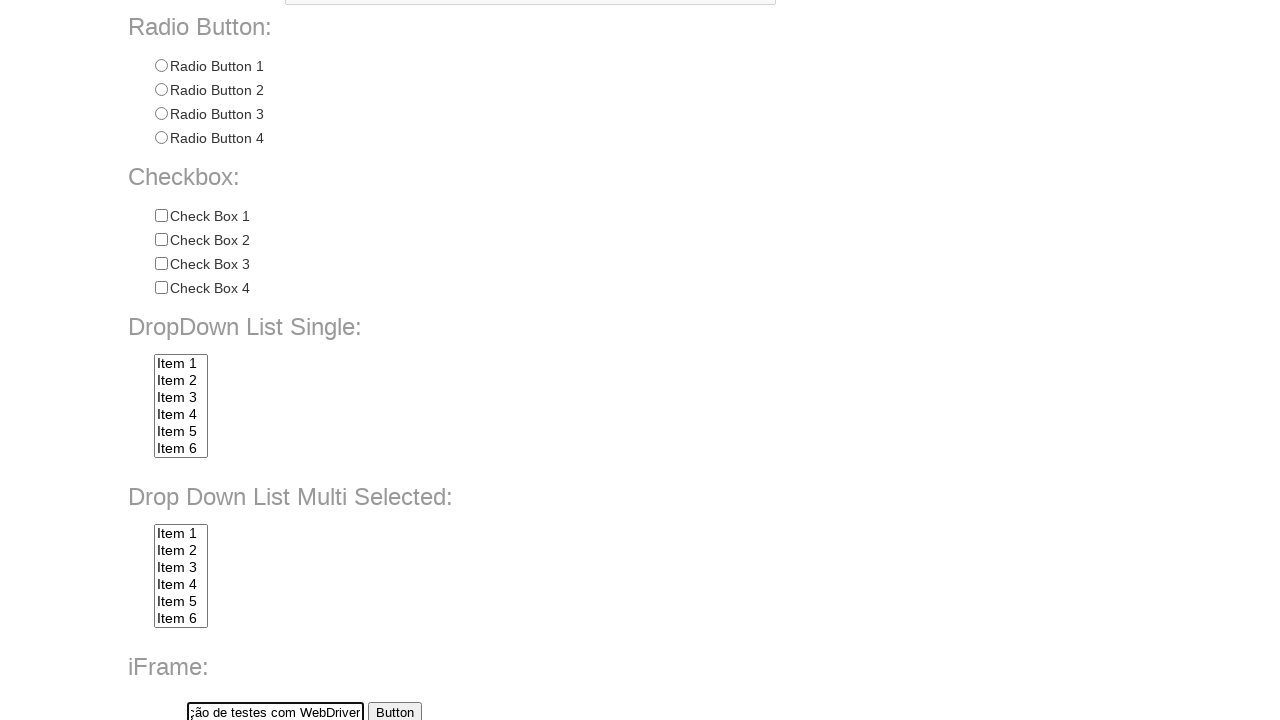